Tests HTTP request method modification by intercepting requests to selenium.dev and changing the method to HEAD, then verifying the page body is empty since HEAD requests don't return body content.

Starting URL: https://selenium.dev

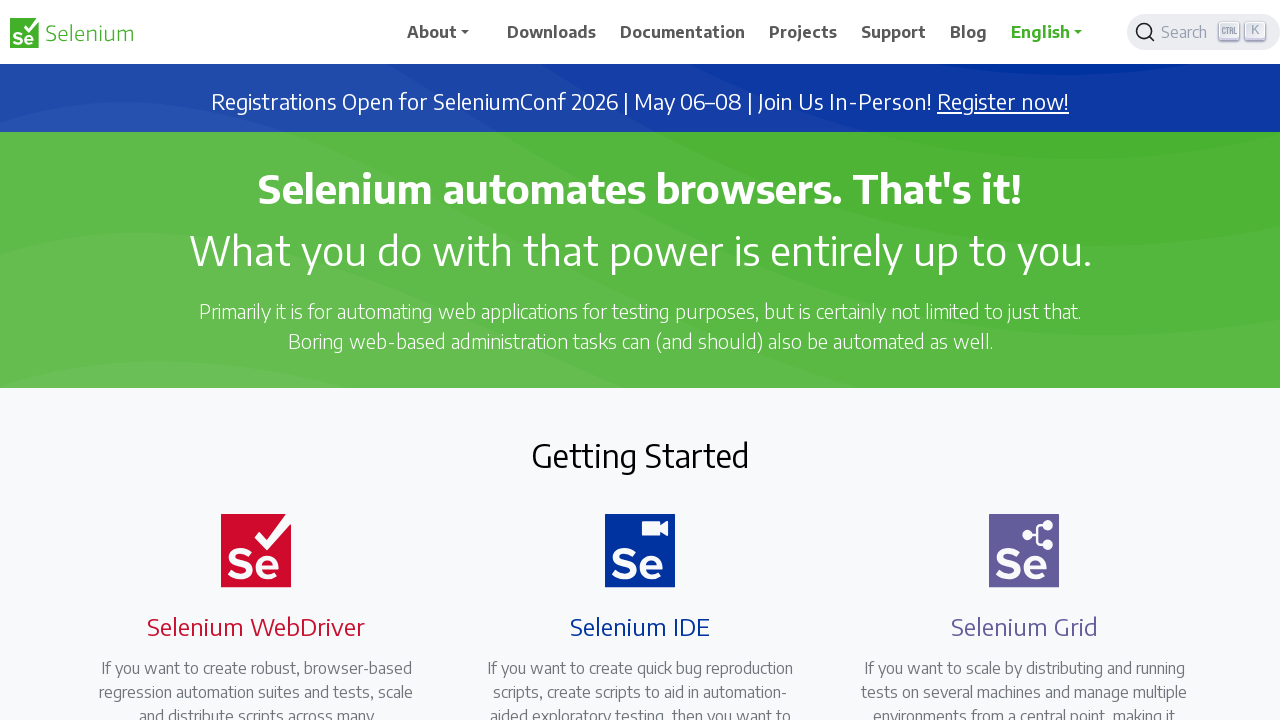

Set up route handler to intercept selenium.dev requests and modify method to HEAD
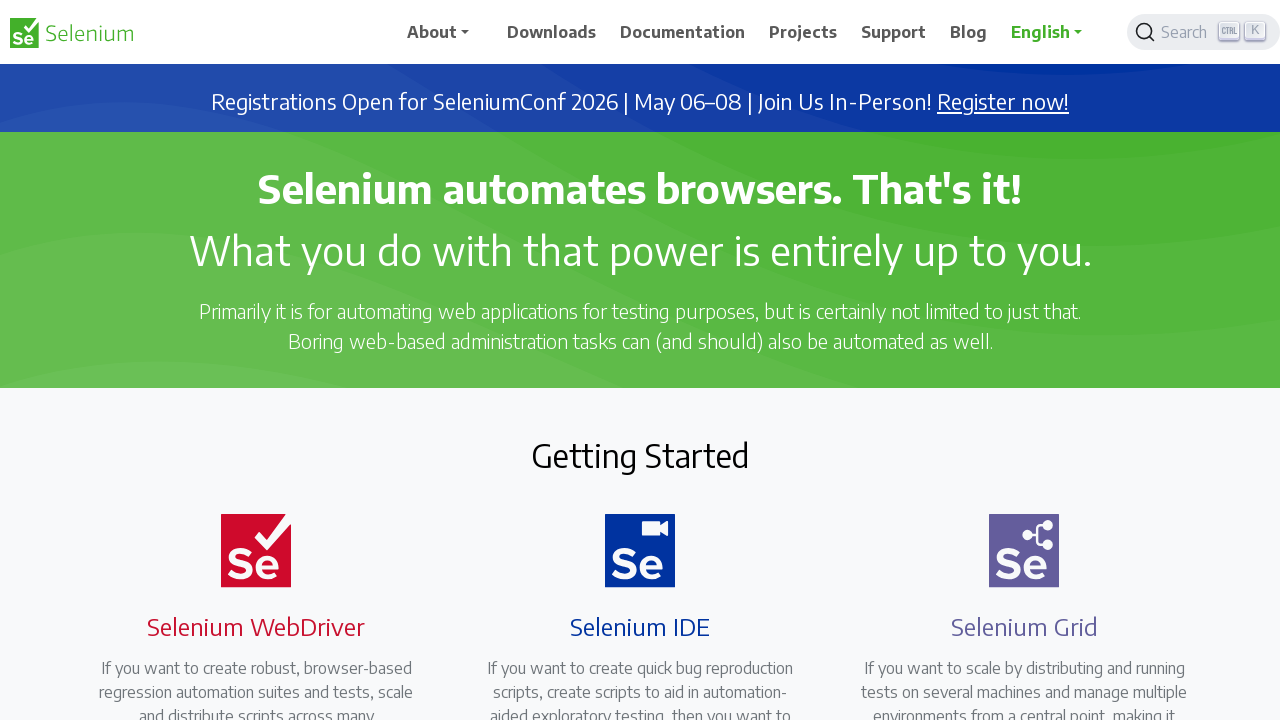

Navigated to https://selenium.dev with intercepted HEAD request
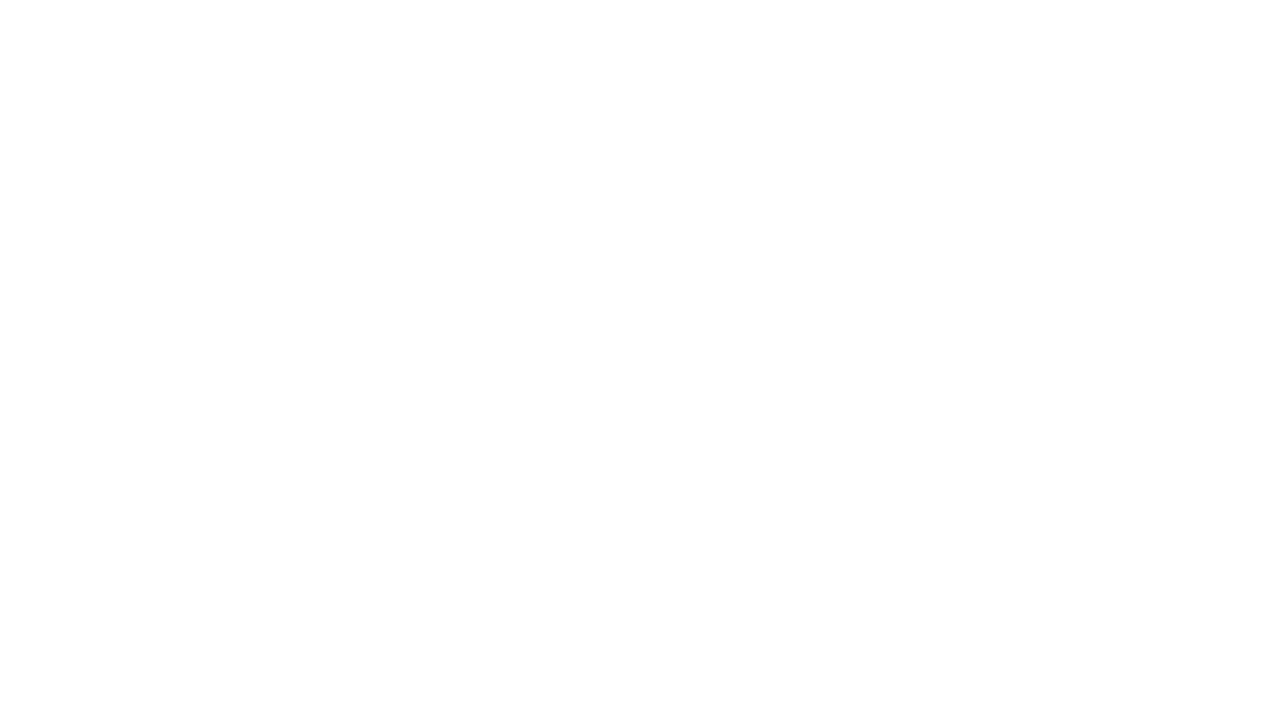

Retrieved body text content
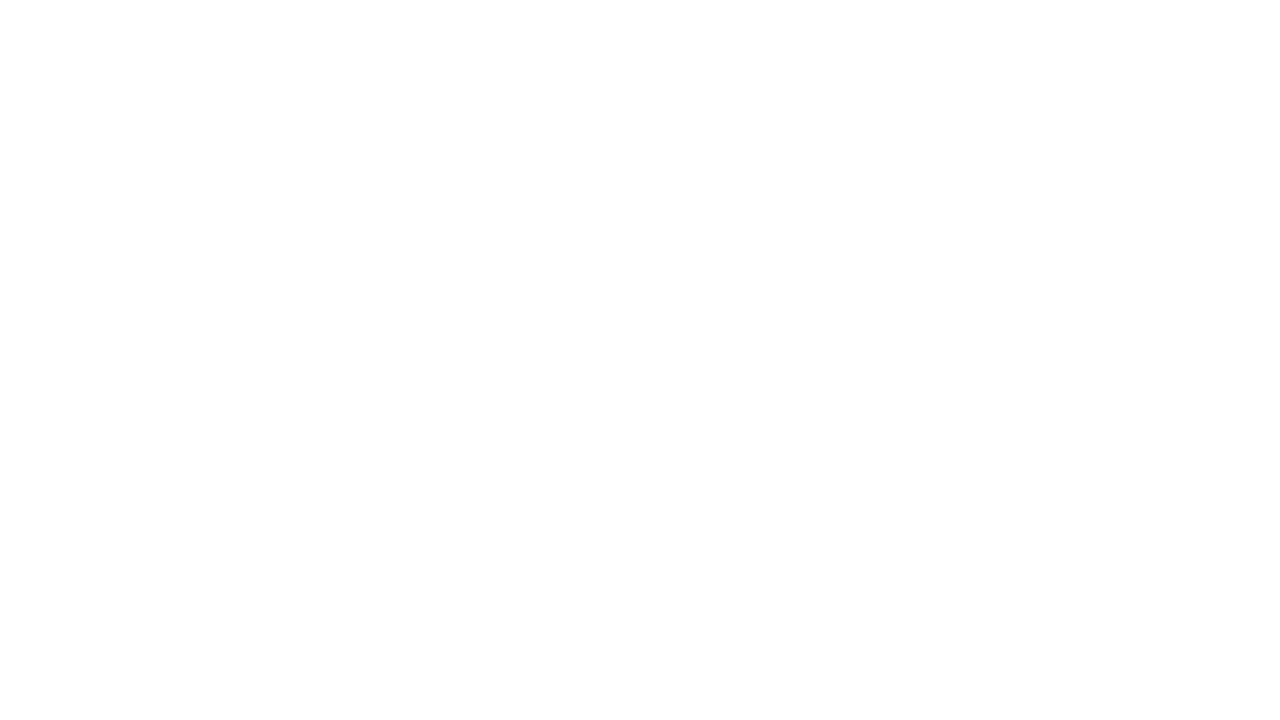

Verified that page body is empty as expected for HEAD request
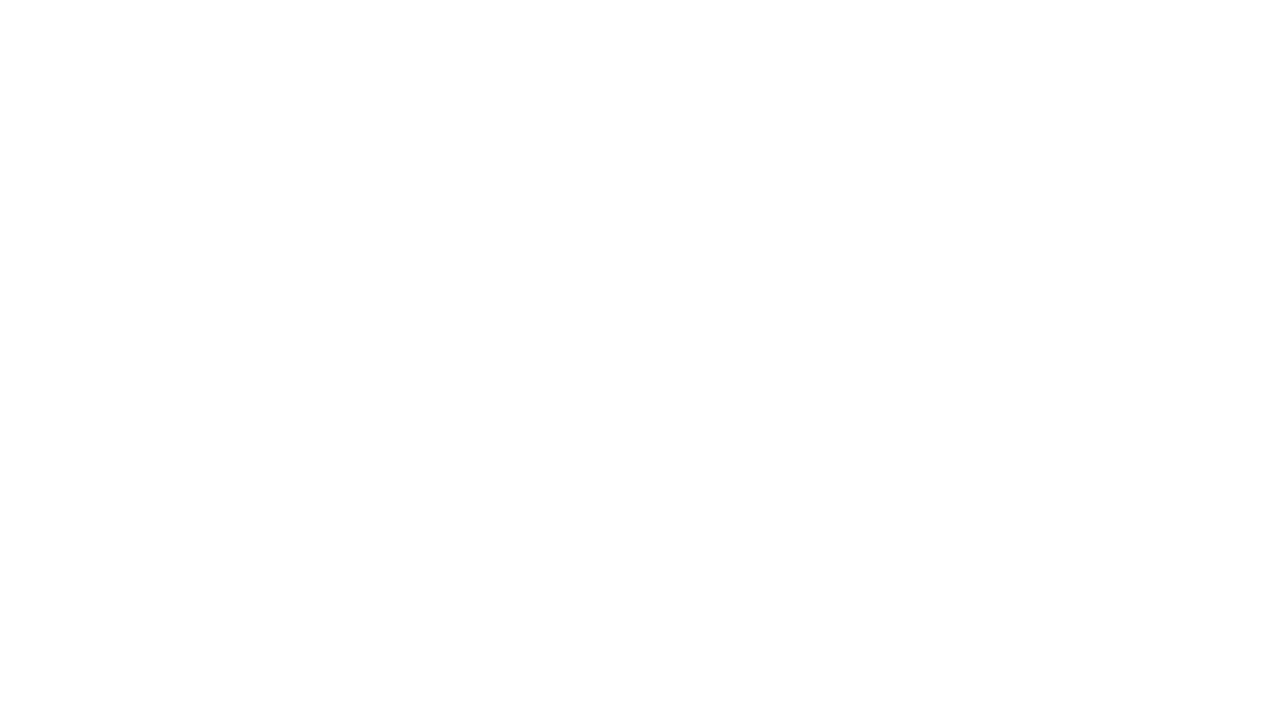

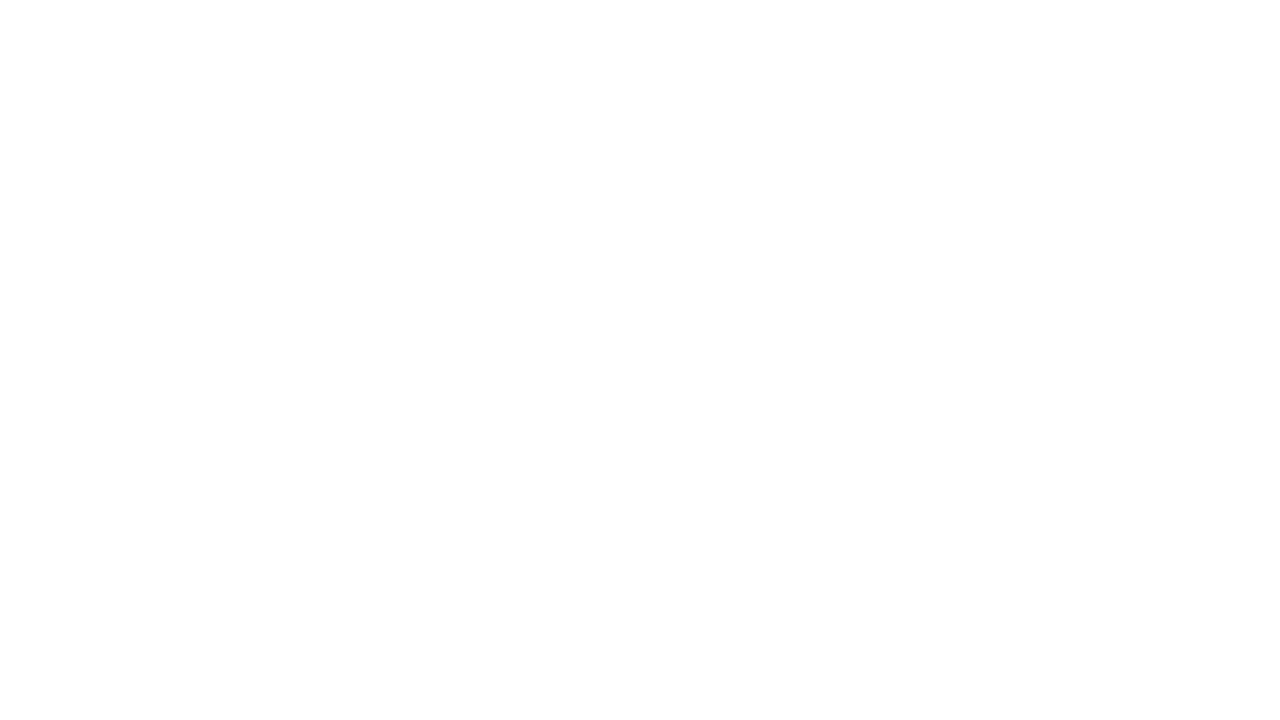